Tests selecting an option from dropdown and verifying the selected option

Starting URL: https://letcode.in/dropdowns

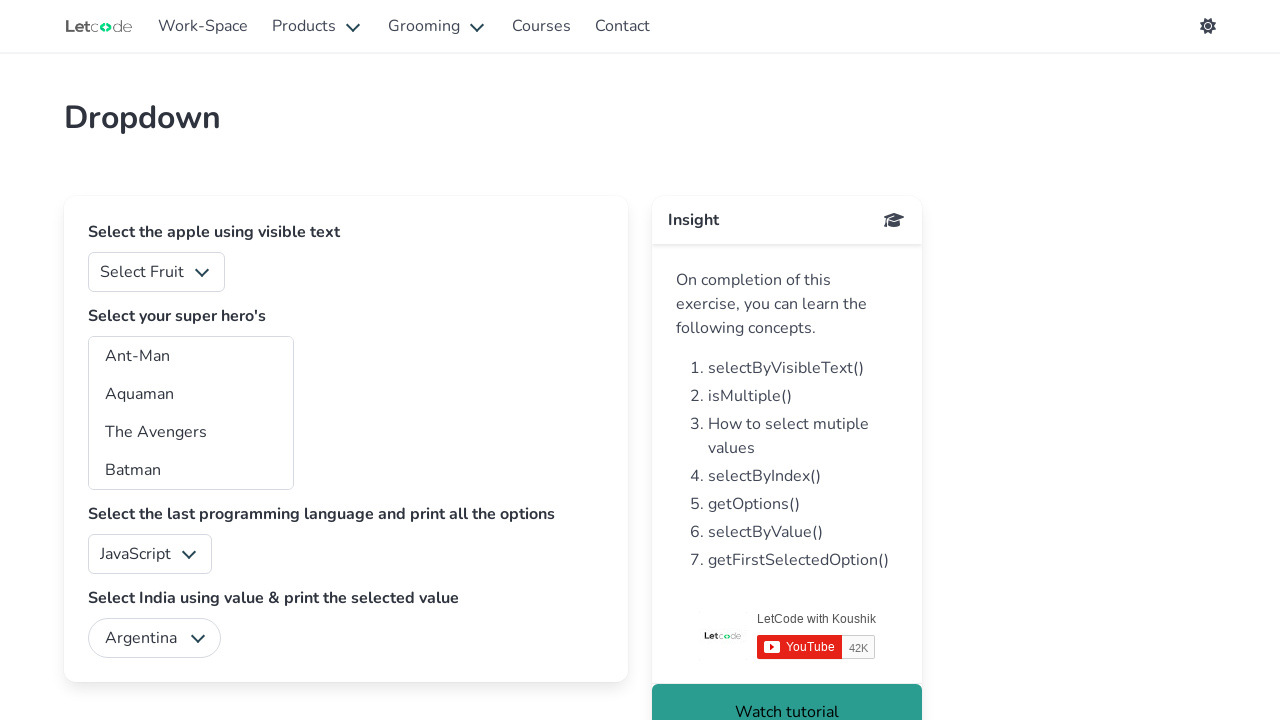

Waited for superheros dropdown to load
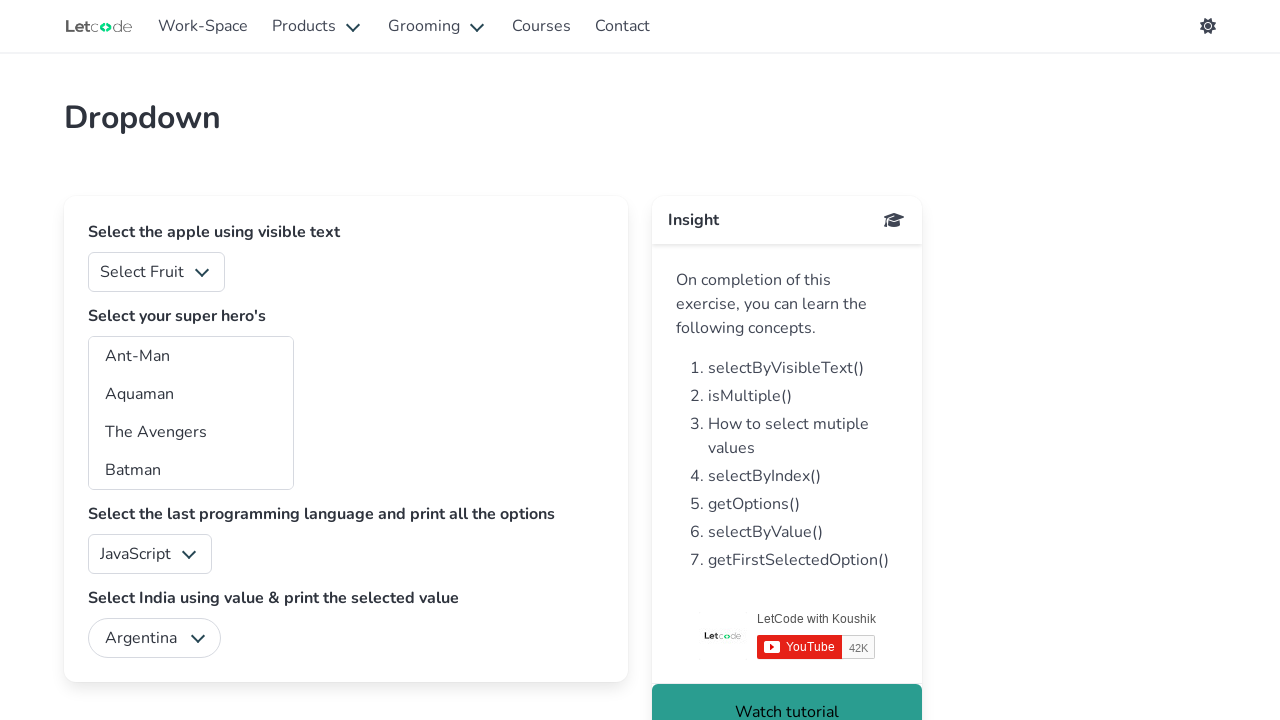

Selected option with value 'aq' from superheros dropdown on #superheros
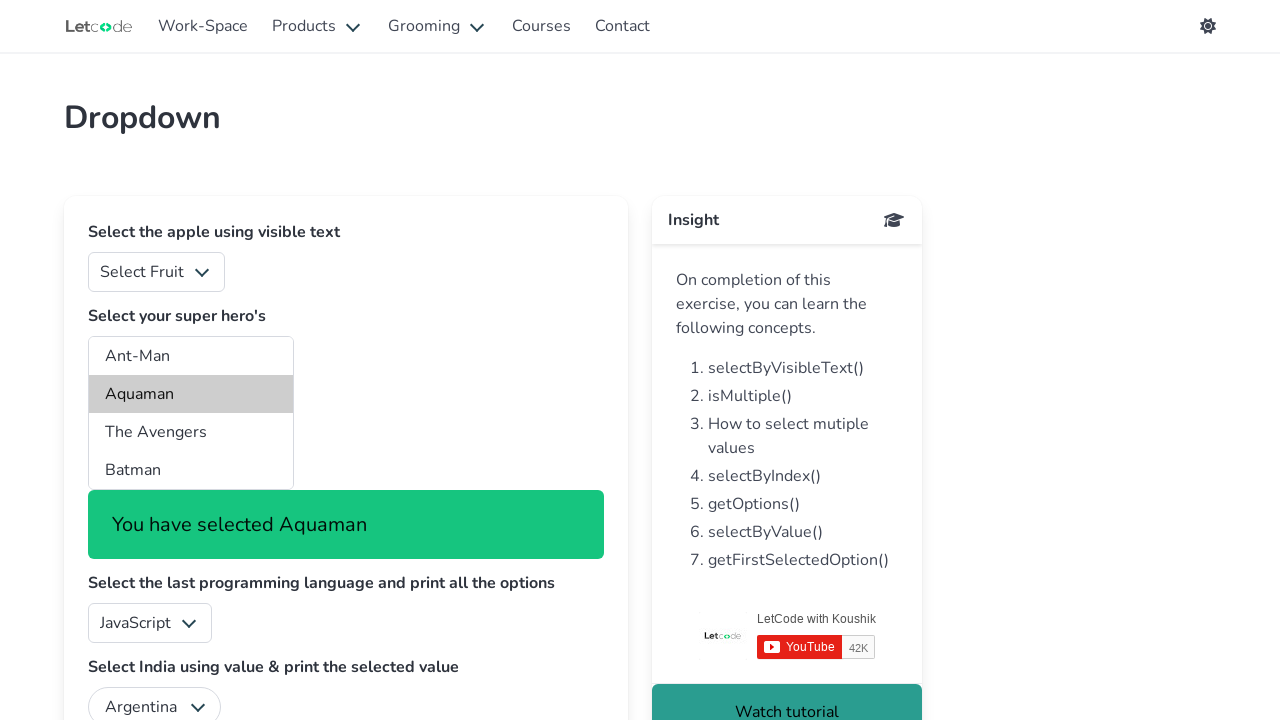

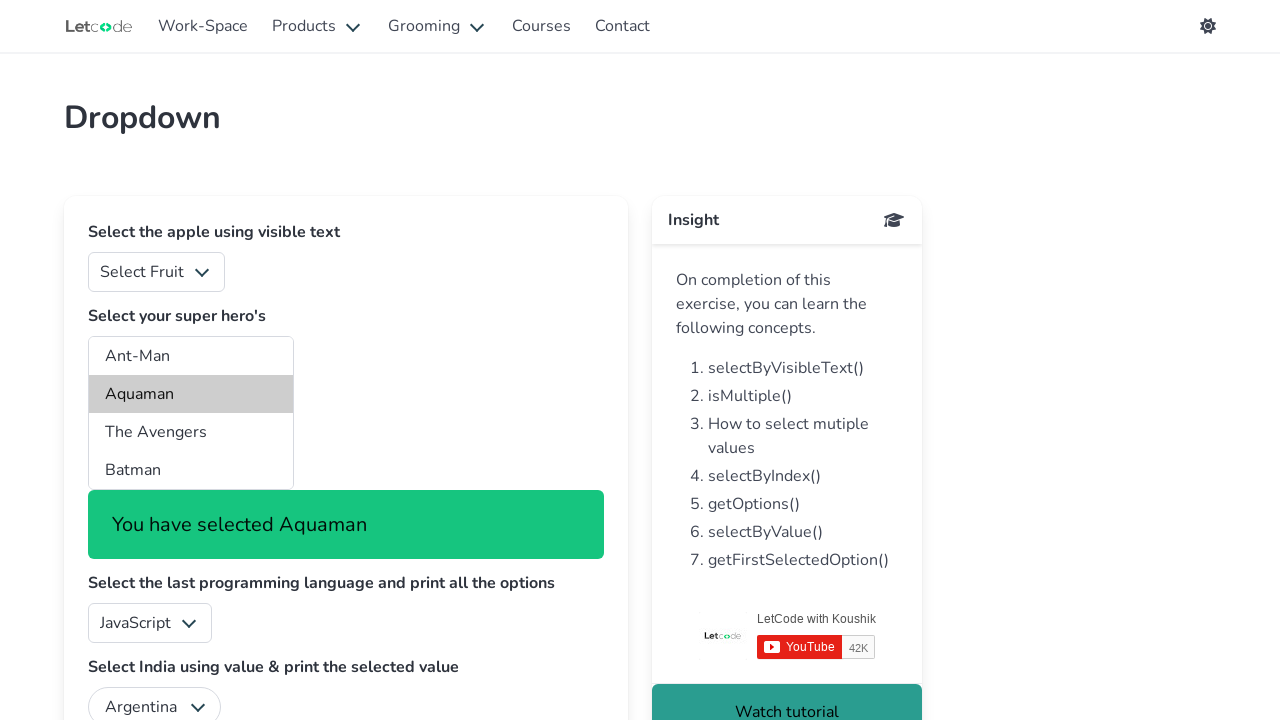